Tests that entering a number too big (111) displays an error message indicating the number is too big

Starting URL: https://kristinek.github.io/site/tasks/enter_a_number

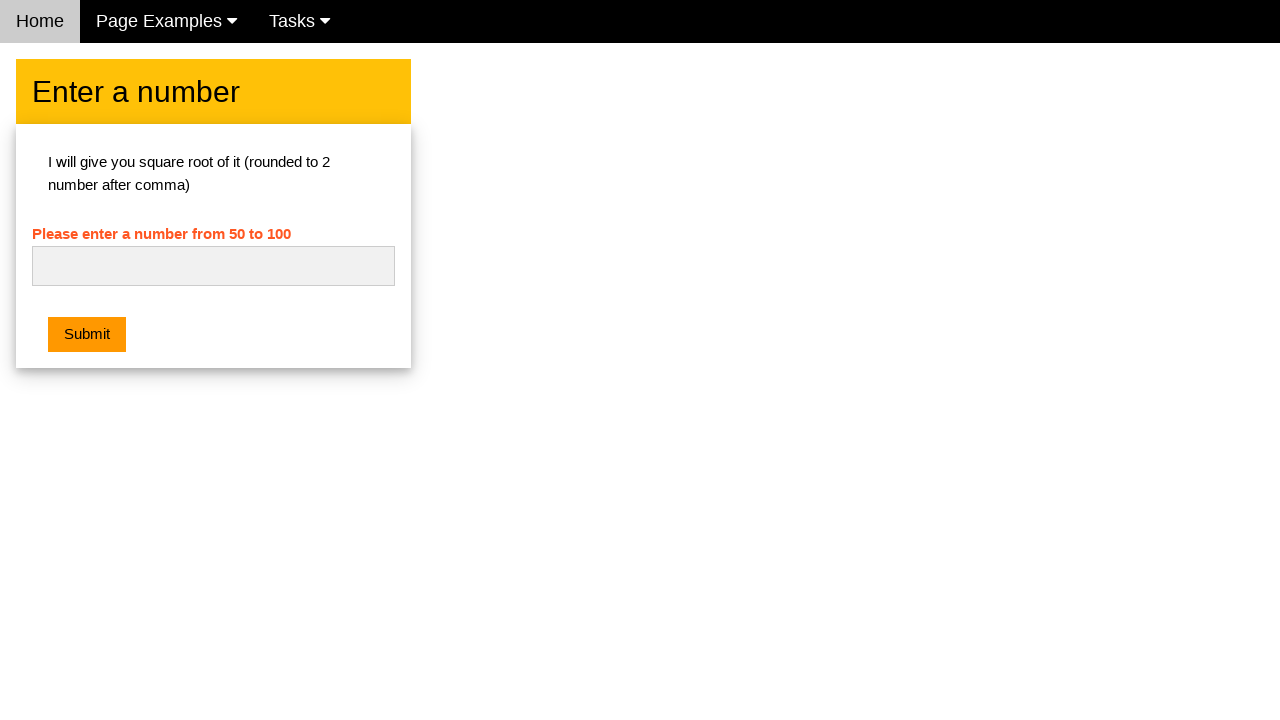

Filled number input field with '111' on #numb
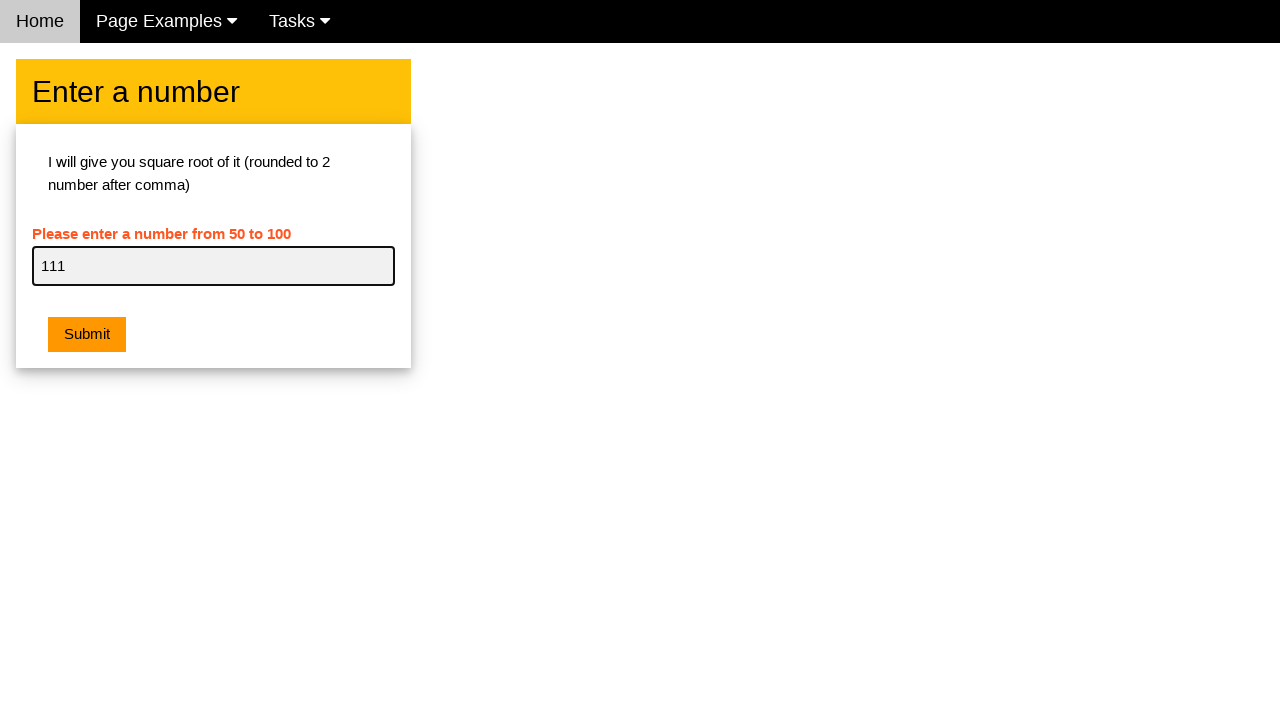

Clicked submit button at (87, 335) on .w3-orange
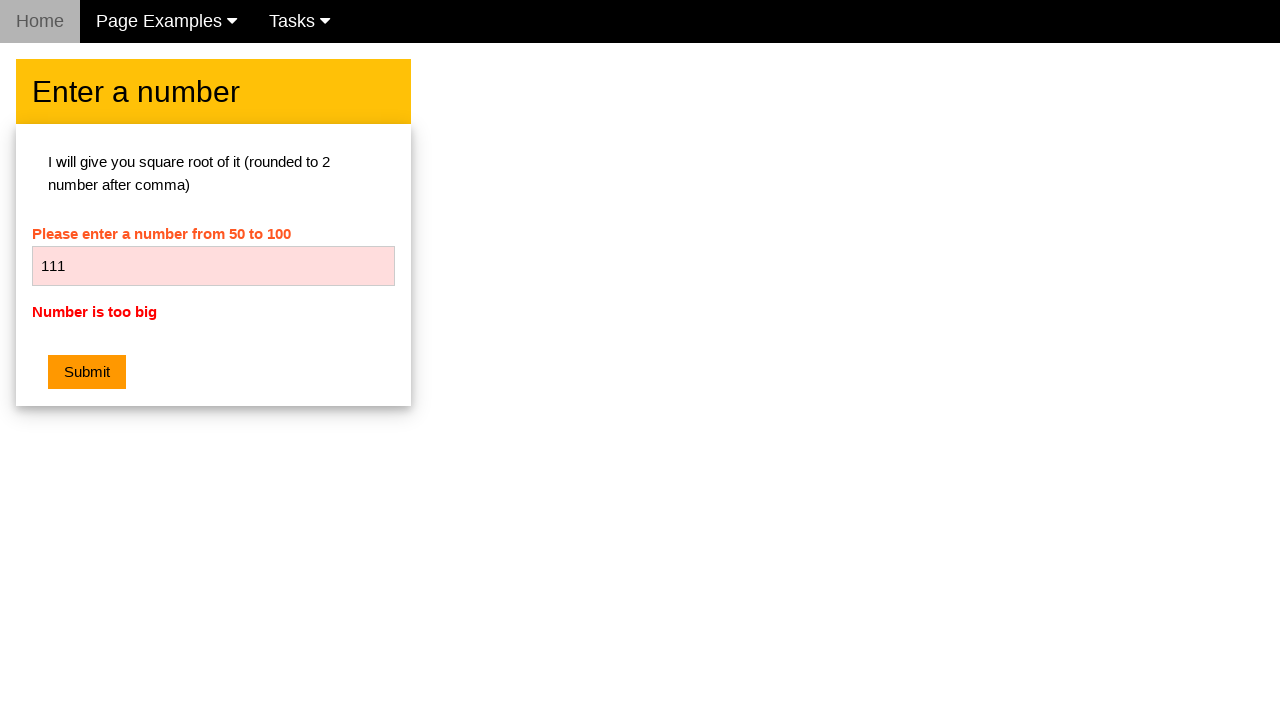

Error message appeared indicating number is too big
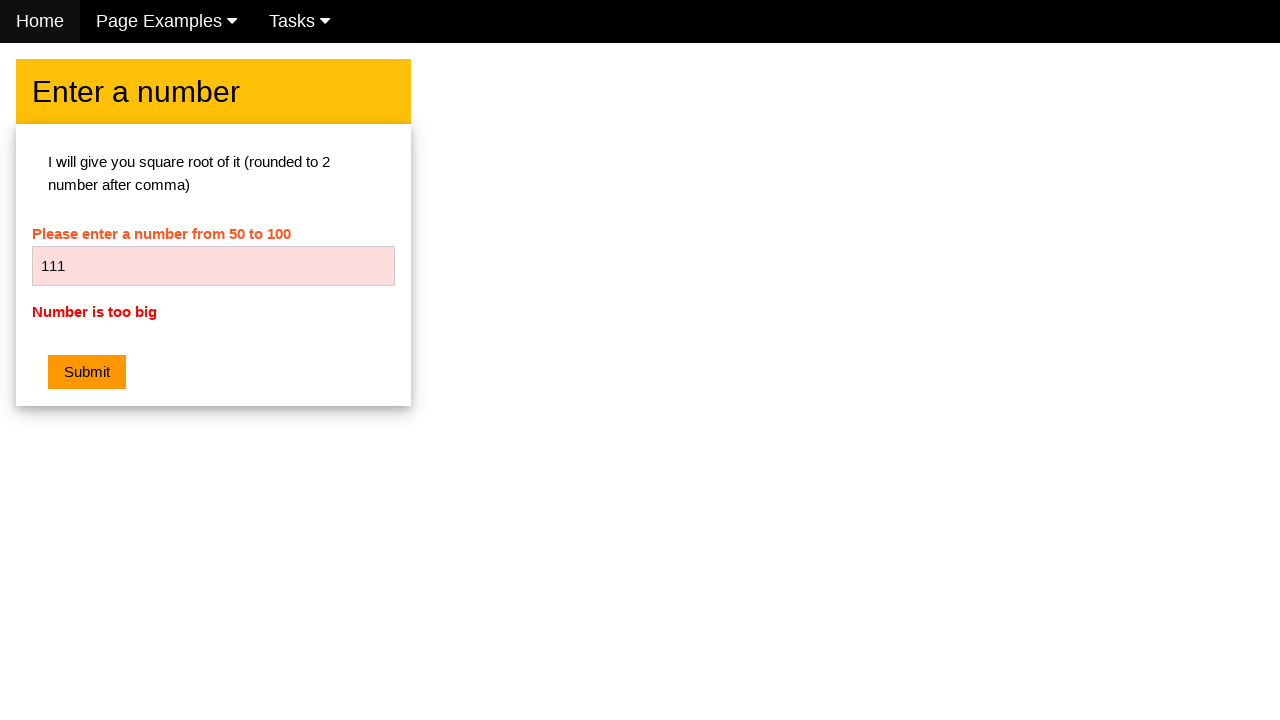

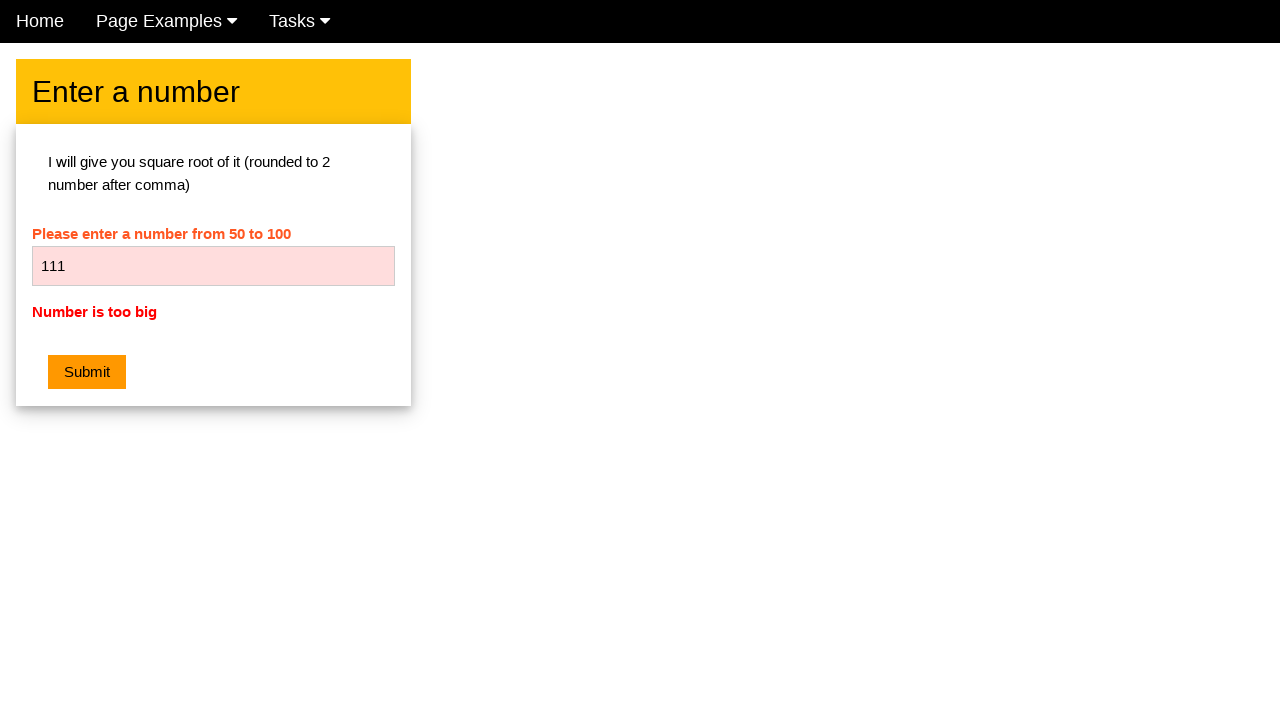